Tests radio button handling on a practice site by clicking and verifying selection of multiple radio buttons across different groups (sports and colors).

Starting URL: https://practice.cydeo.com/radio_buttons

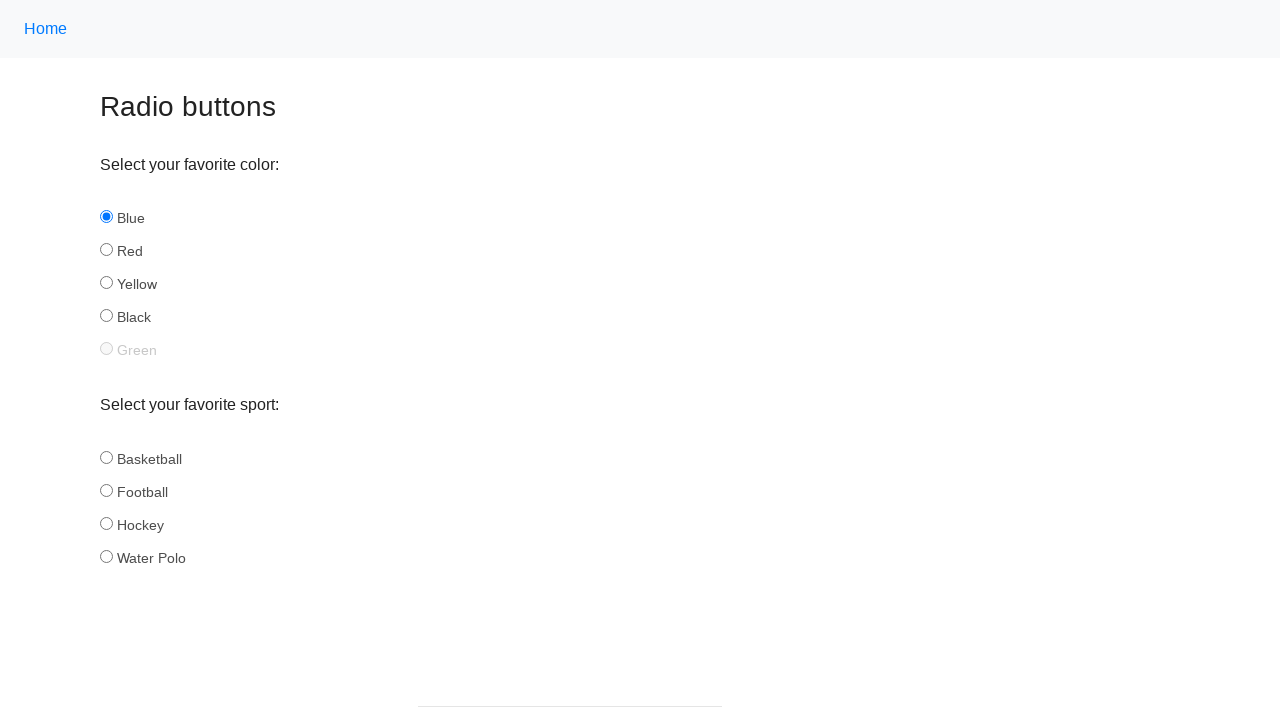

Clicked hockey radio button in sports group at (106, 523) on input[name='sport'][id='hockey']
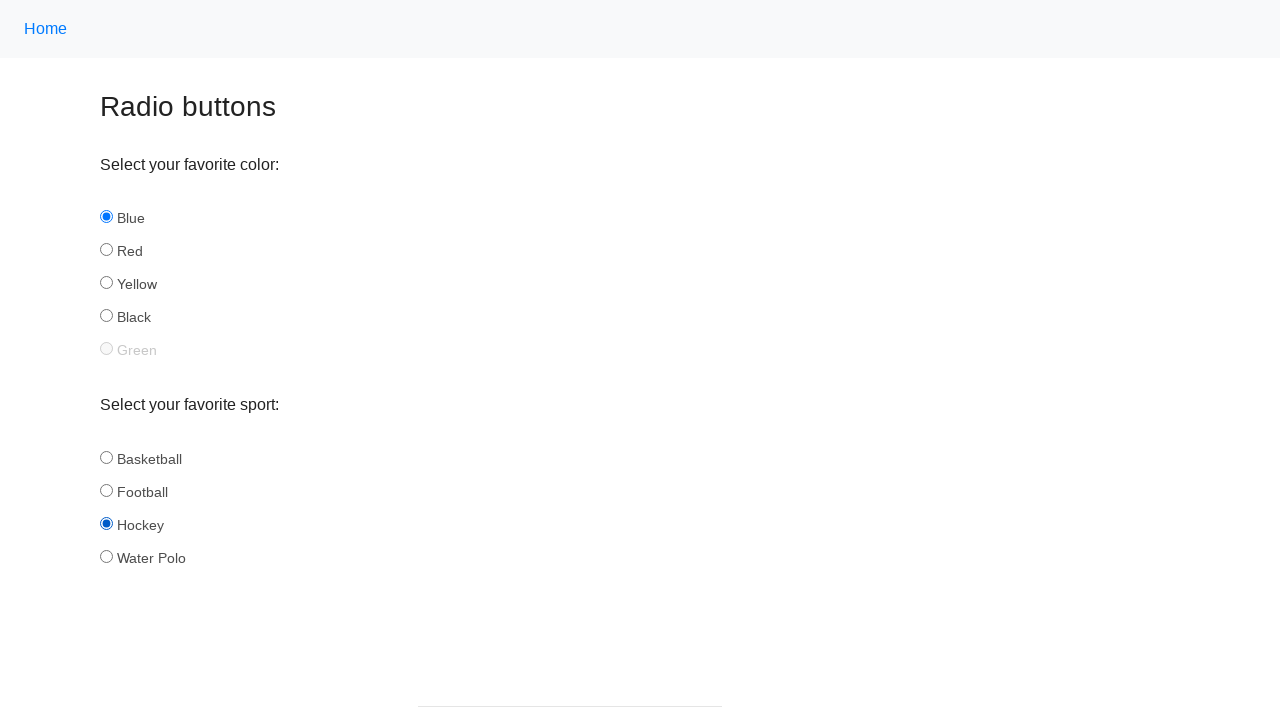

Verified hockey radio button is selected
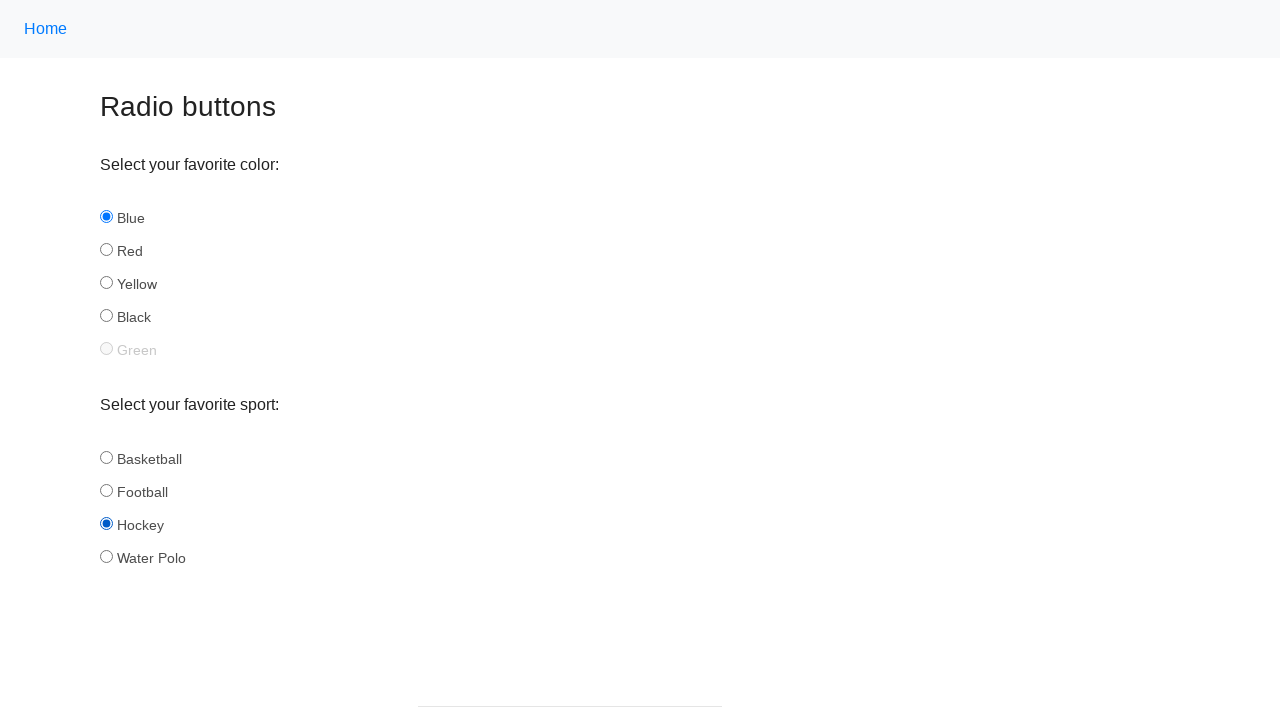

Clicked football radio button in sports group at (106, 490) on input[name='sport'][id='football']
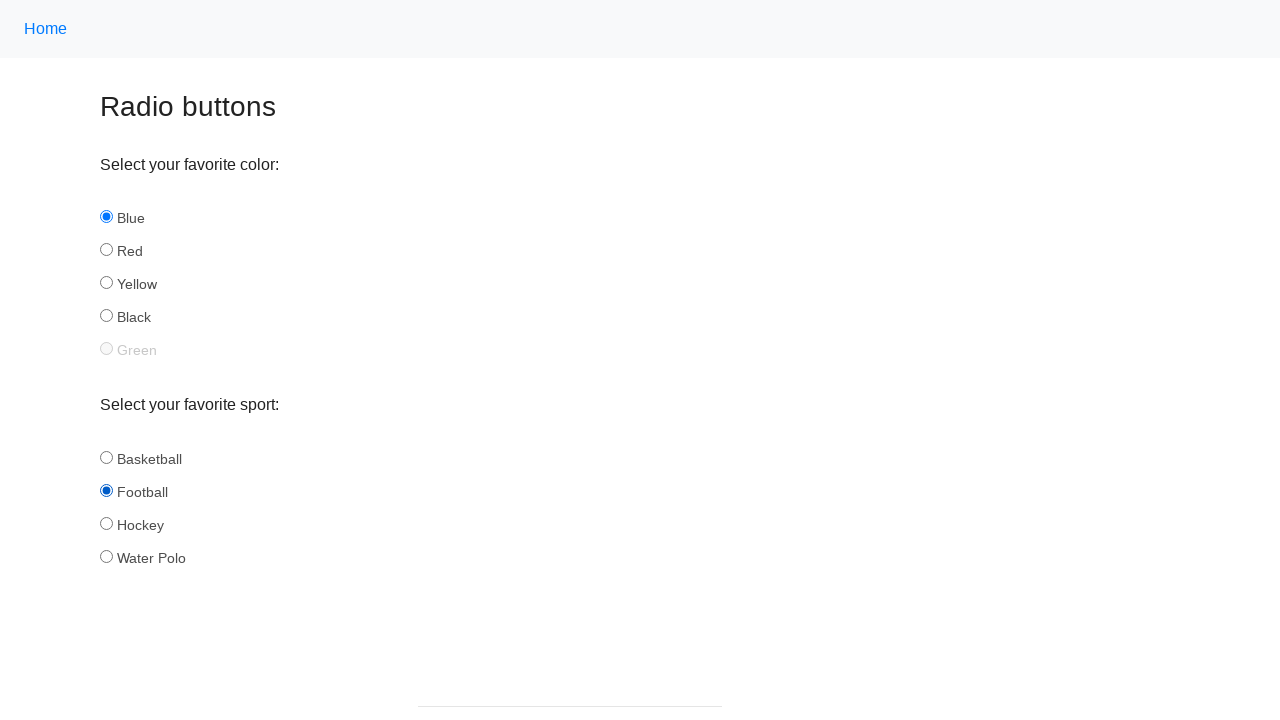

Verified football radio button is selected
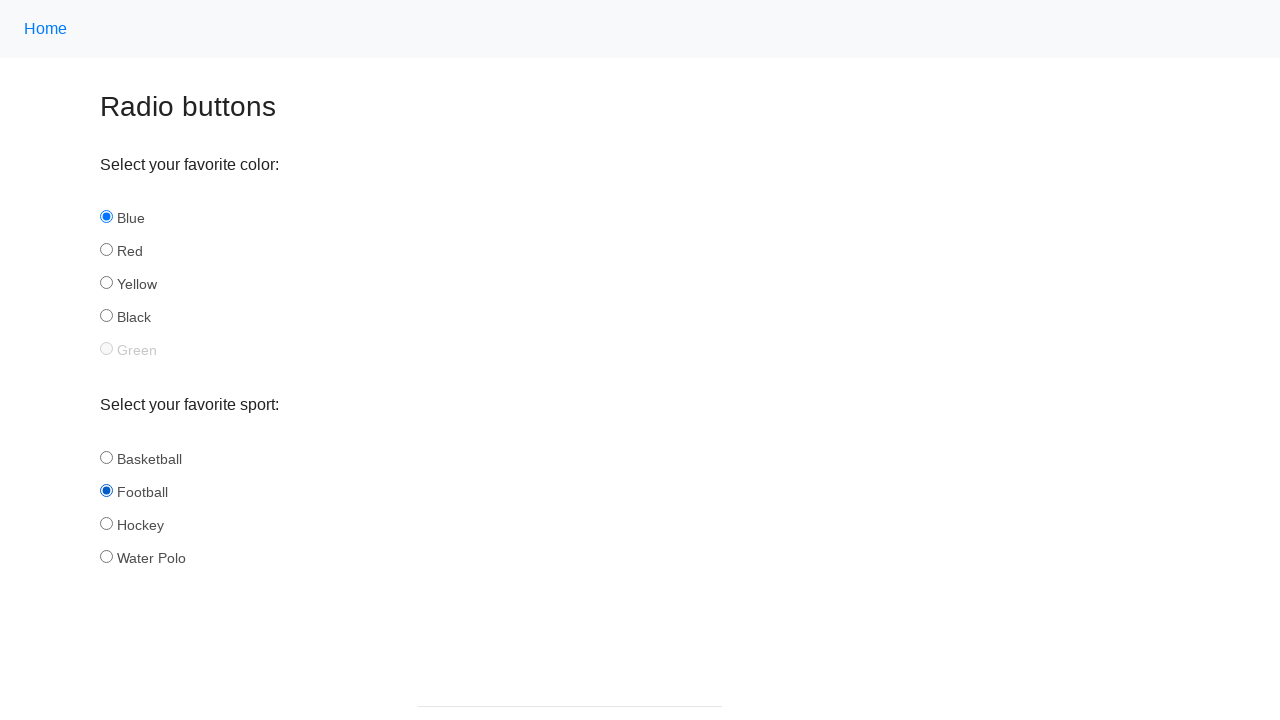

Clicked yellow radio button in color group at (106, 283) on input[name='color'][id='yellow']
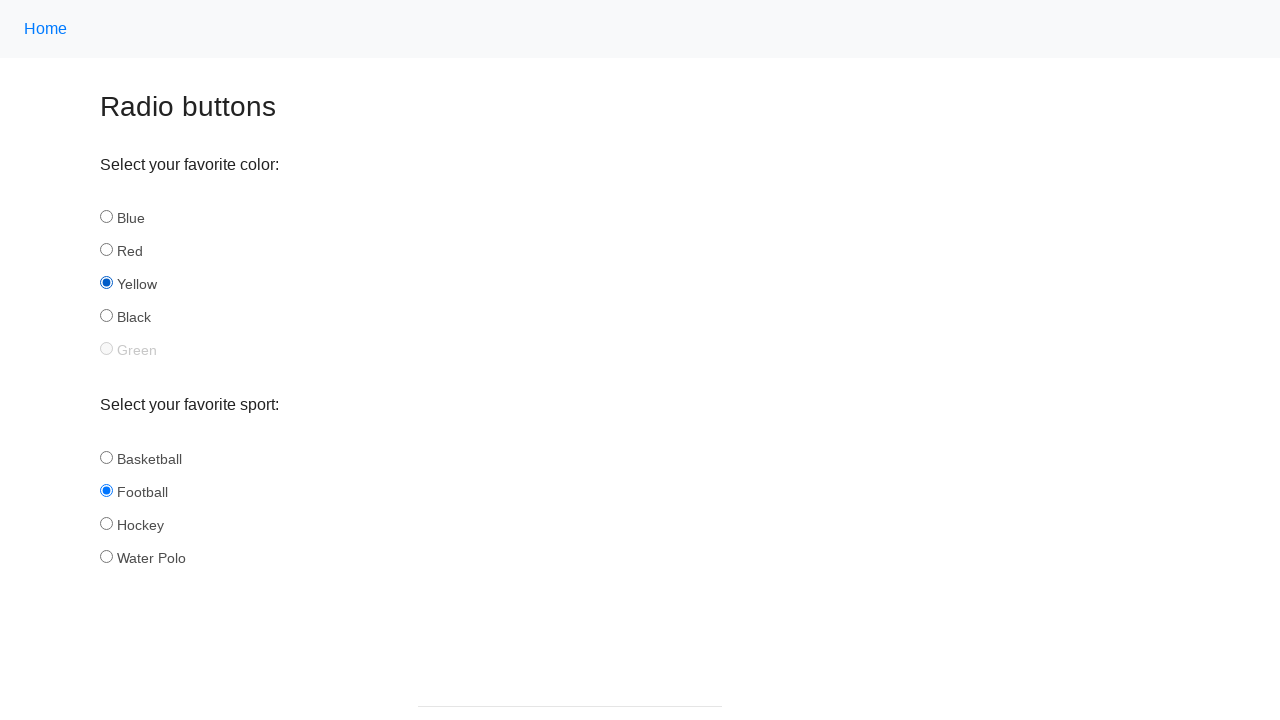

Verified yellow radio button is selected
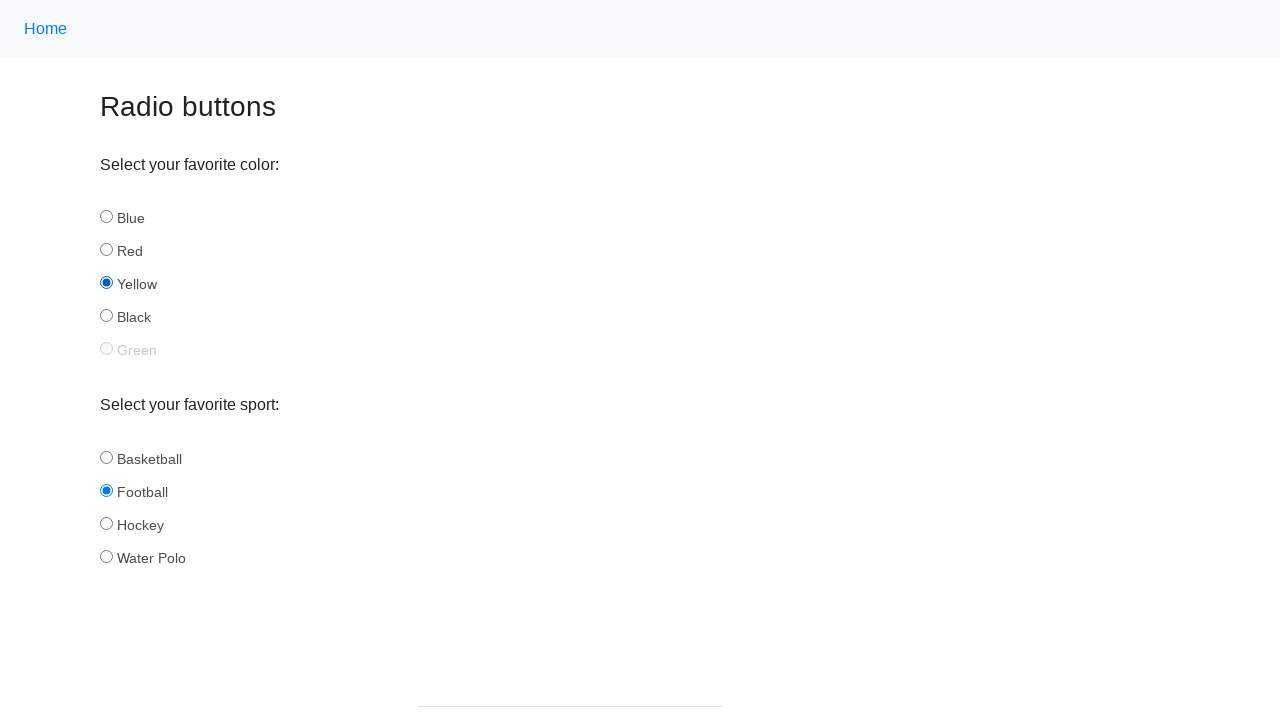

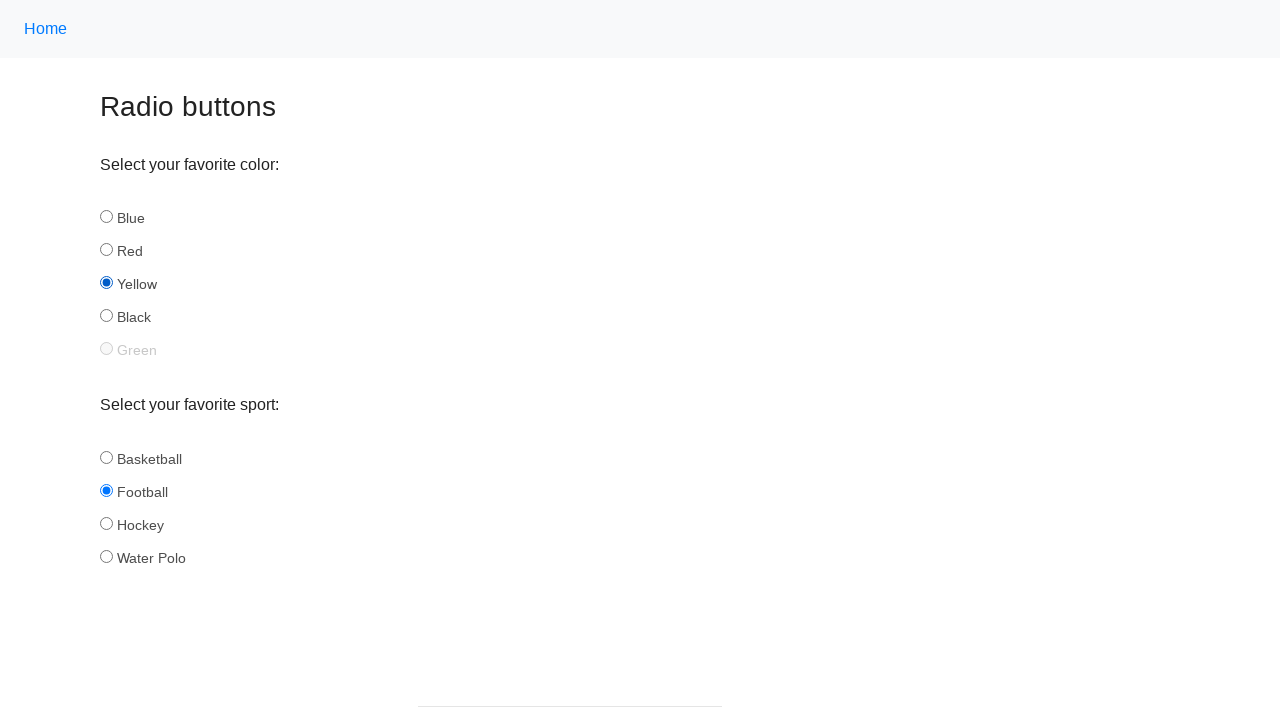